Tests page scrolling functionality by scrolling to specific elements on a course content page - first scrolls to an element with id "heading2011", then scrolls to an "Online Classroom" heading.

Starting URL: http://greenstech.in/selenium-course-content.html

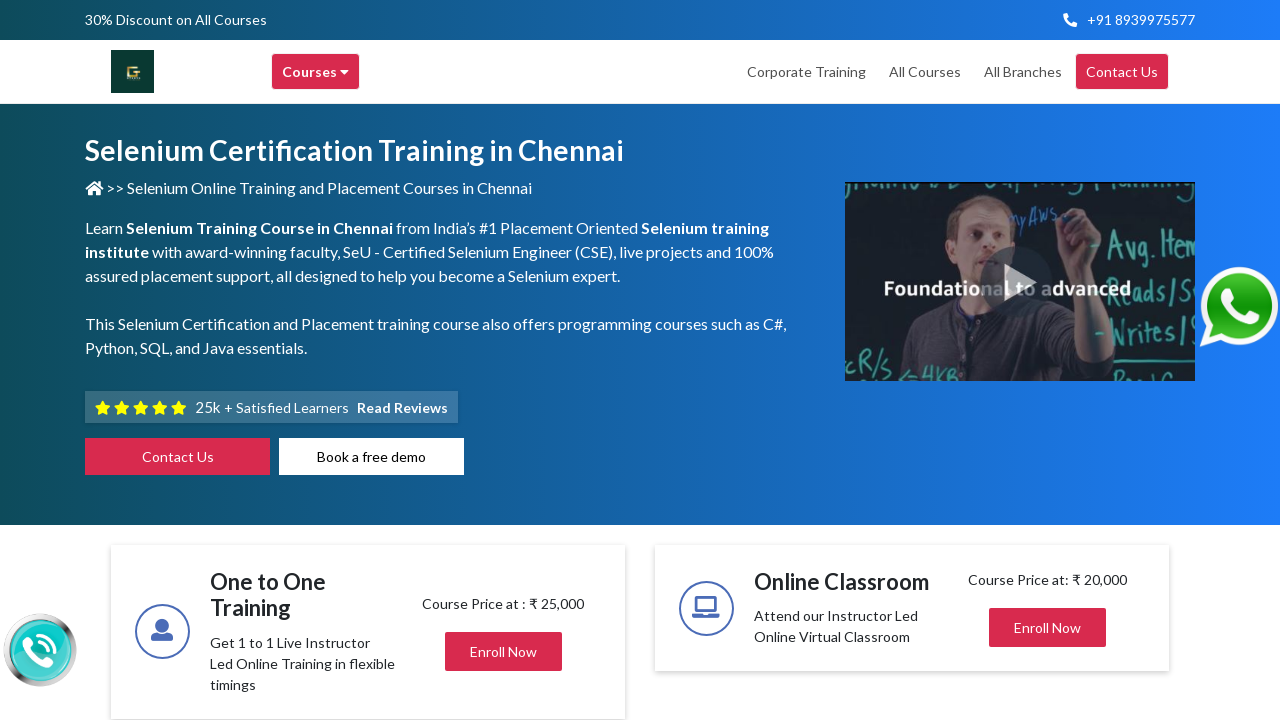

Scrolled to element with id 'heading2011'
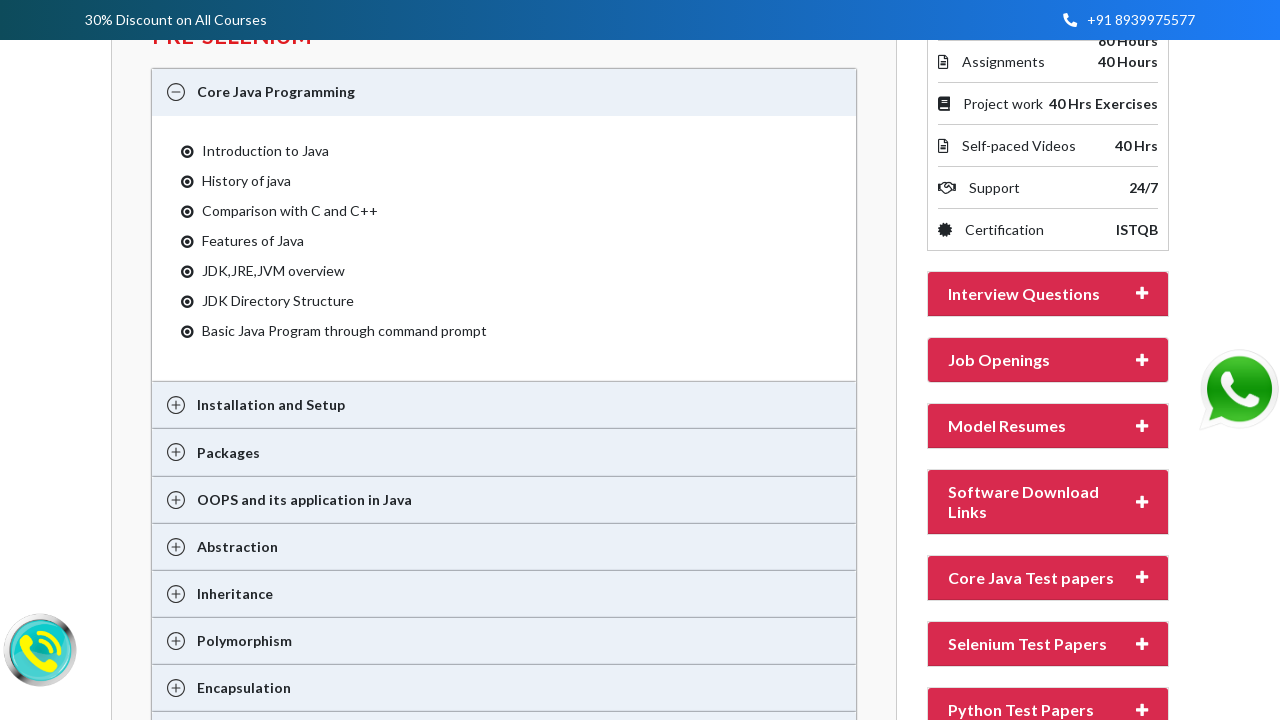

Waited 500ms for scroll animation to complete
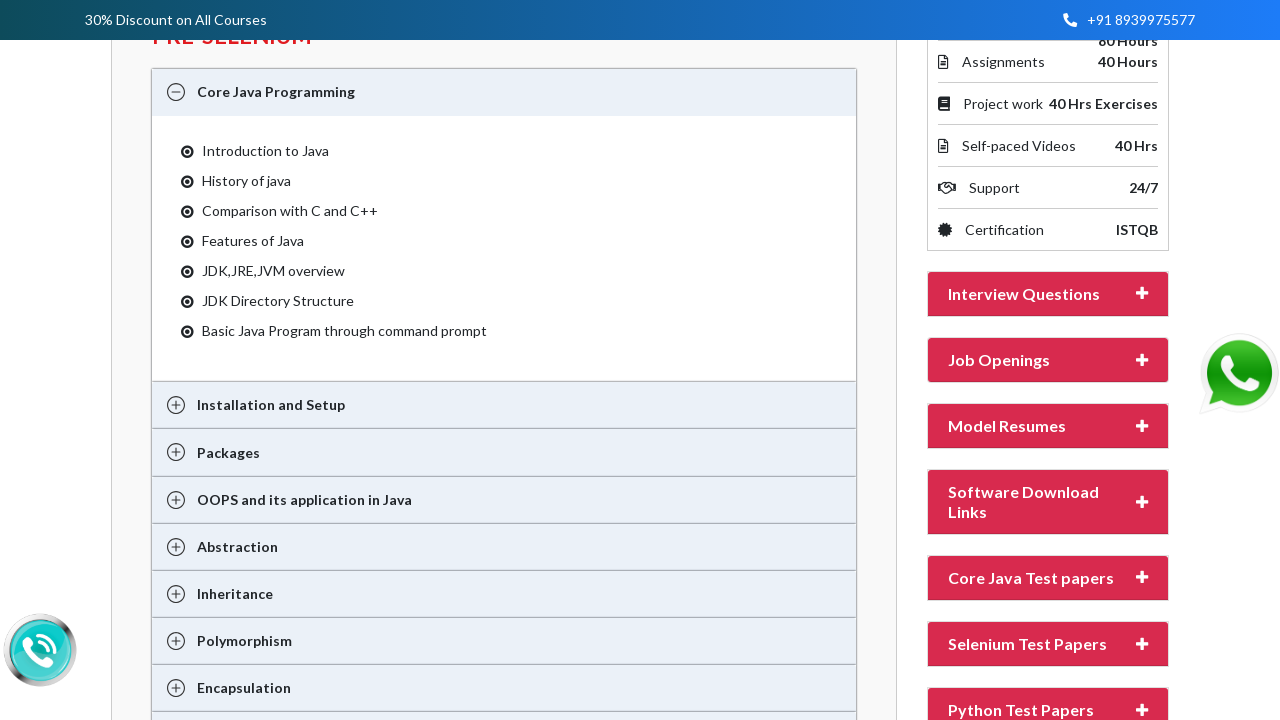

Scrolled to 'Online Classroom' heading
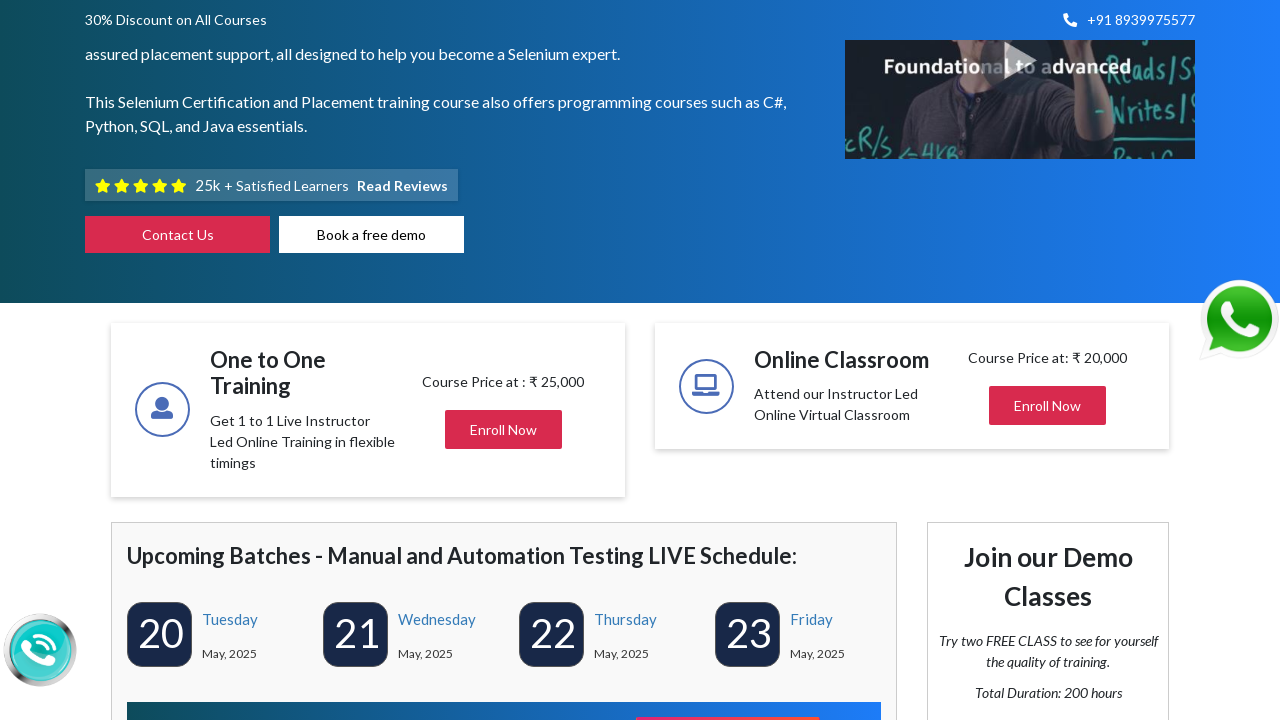

Waited 500ms for scroll animation to complete
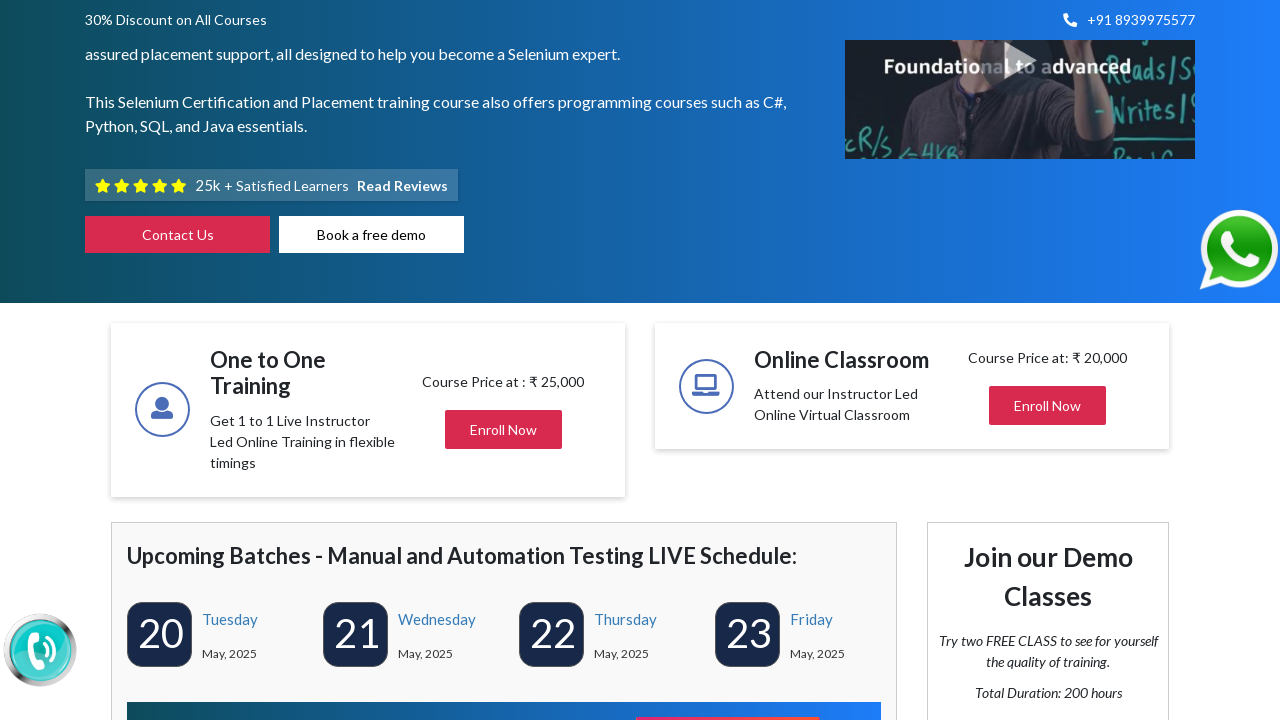

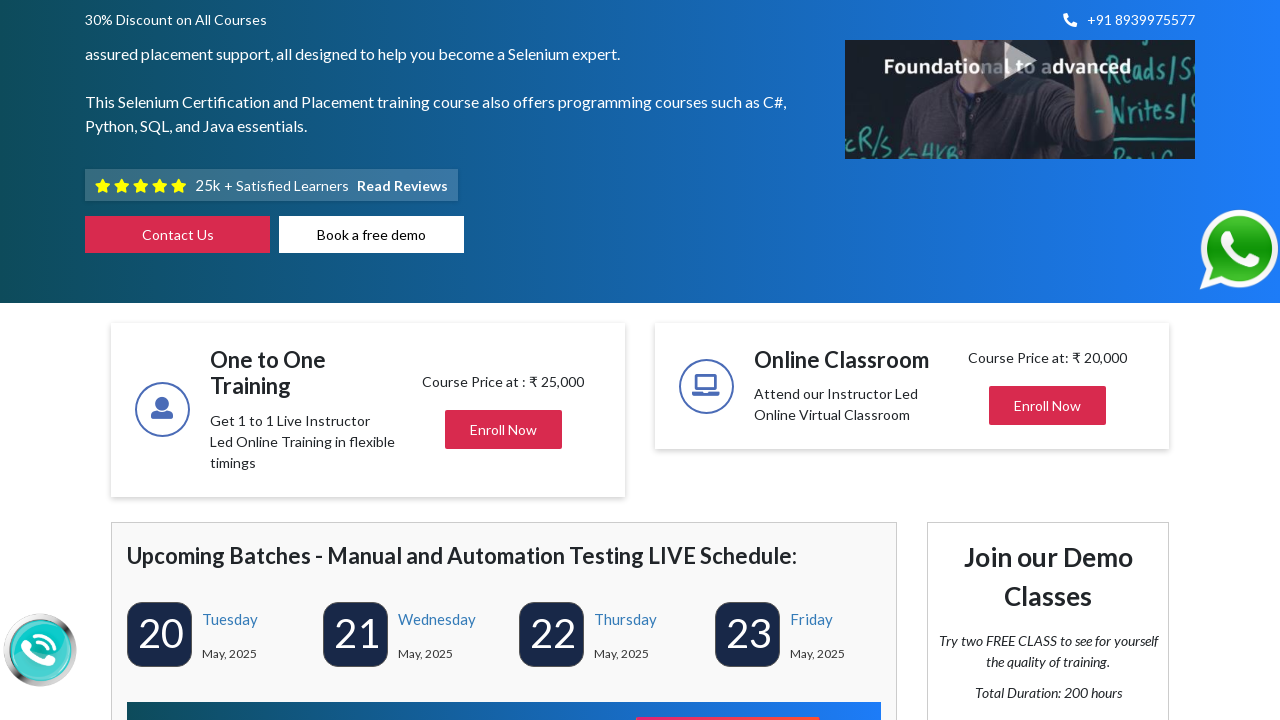